Tests dropdown selection functionality by selecting options using different methods (by visible text and by index)

Starting URL: https://the-internet.herokuapp.com/dropdown

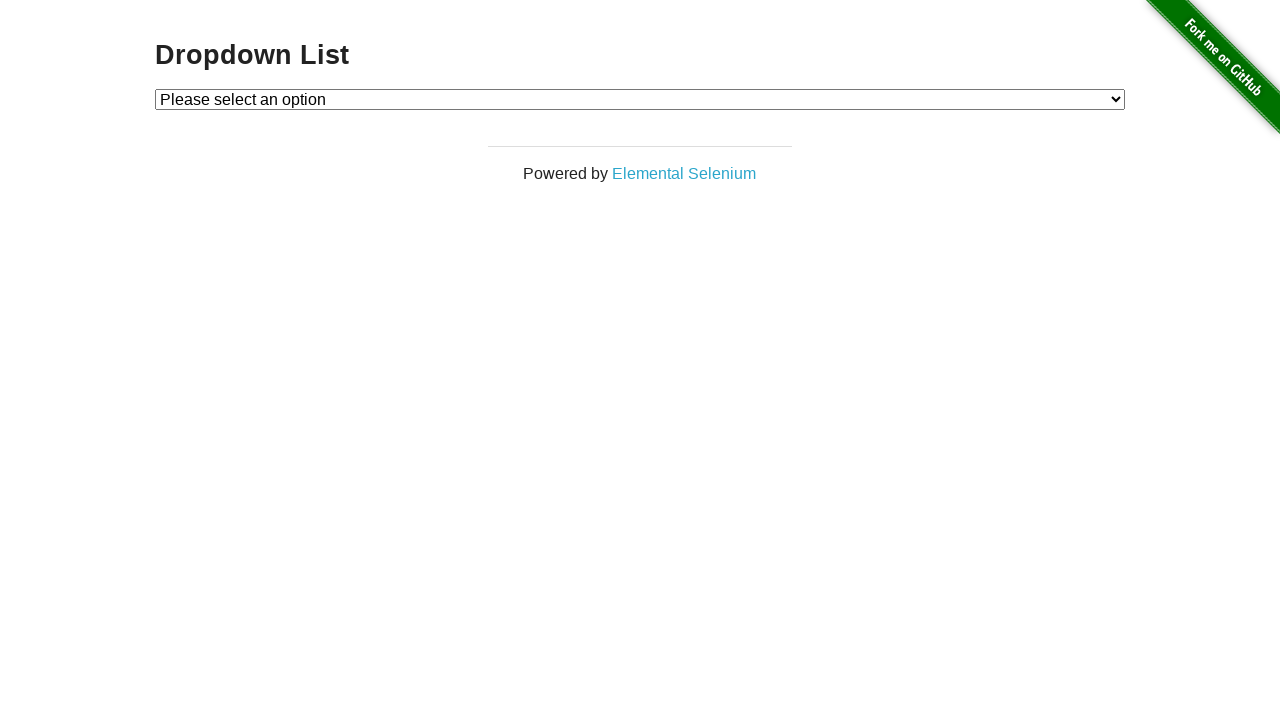

Navigated to dropdown test page
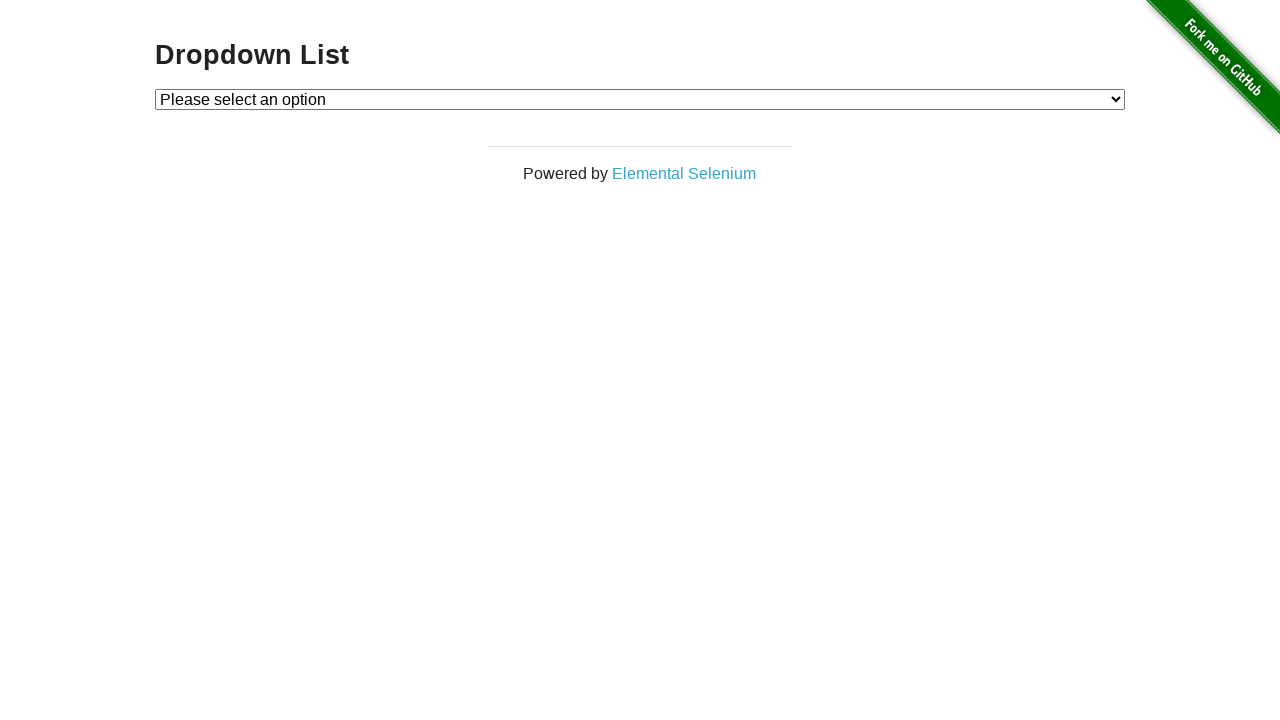

Located dropdown element
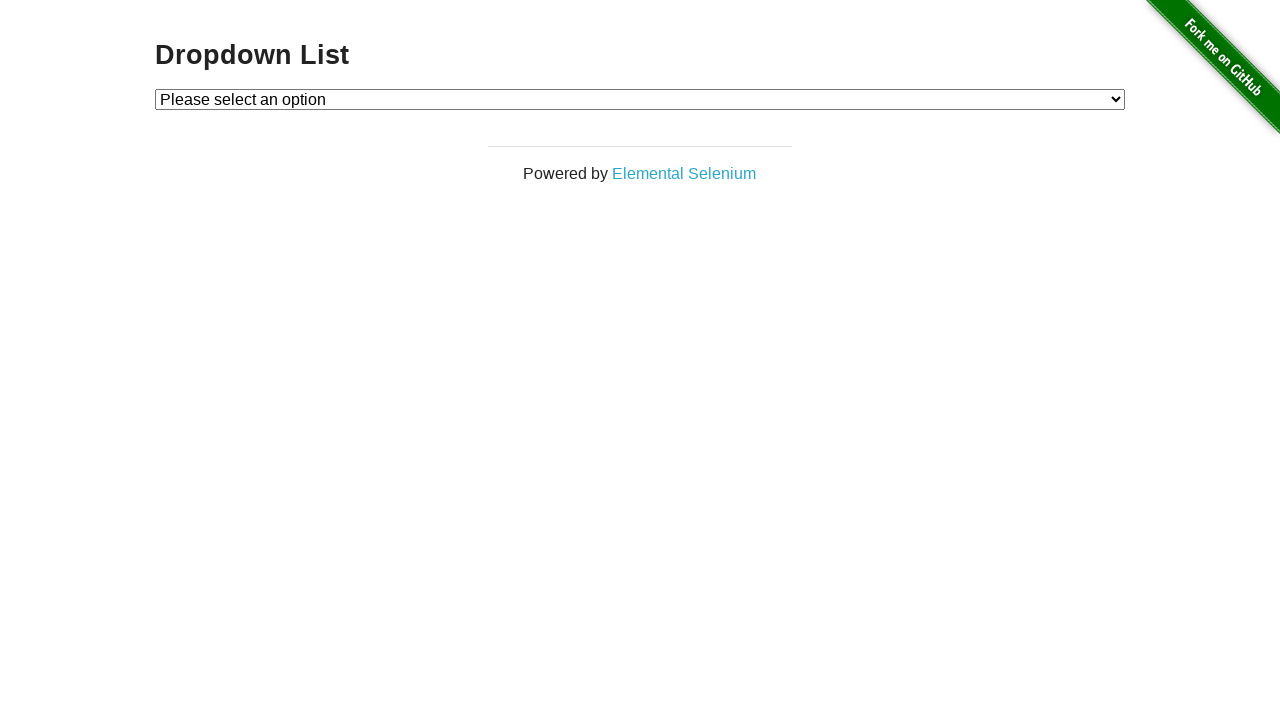

Selected 'Option 2' from dropdown by visible text on #dropdown
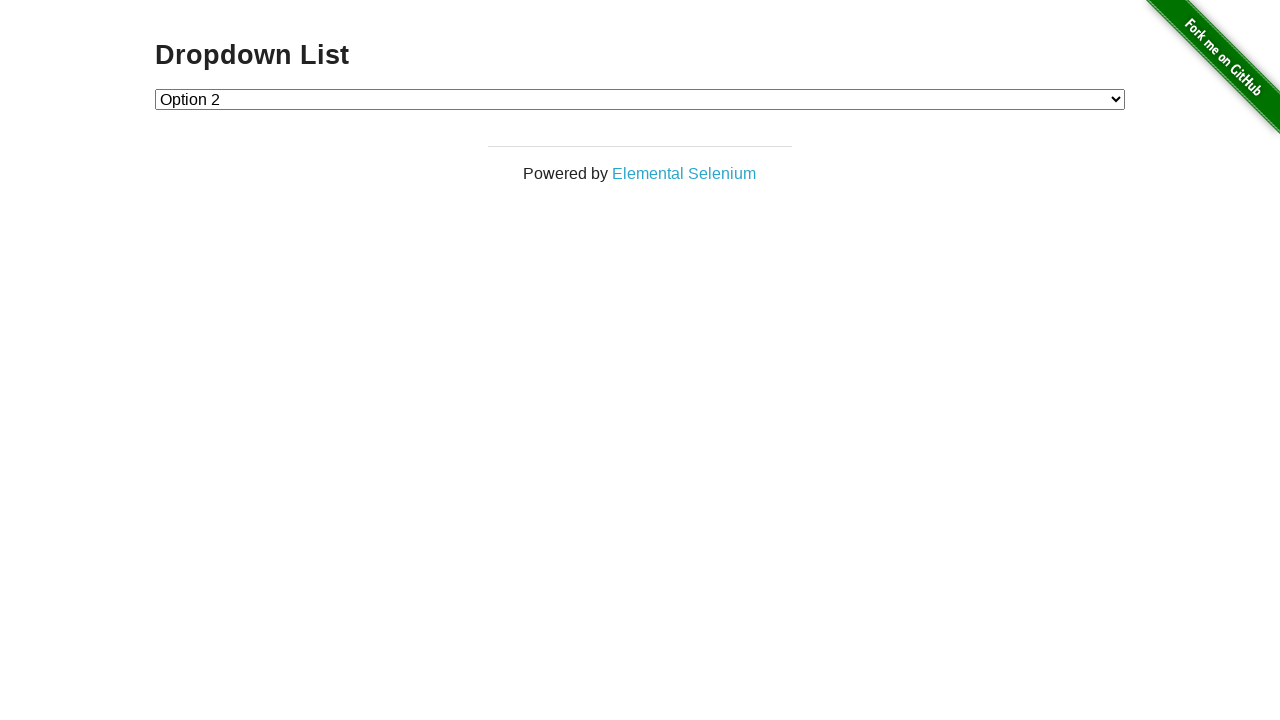

Selected option at index 1 from dropdown on #dropdown
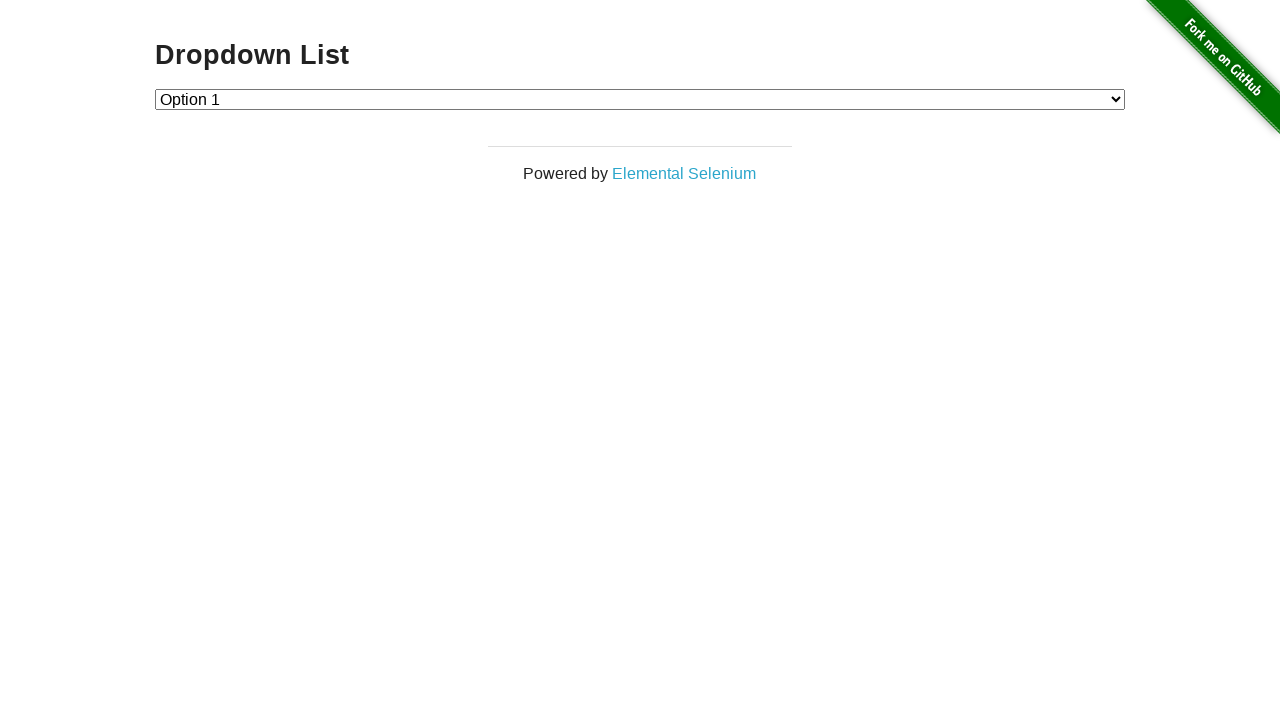

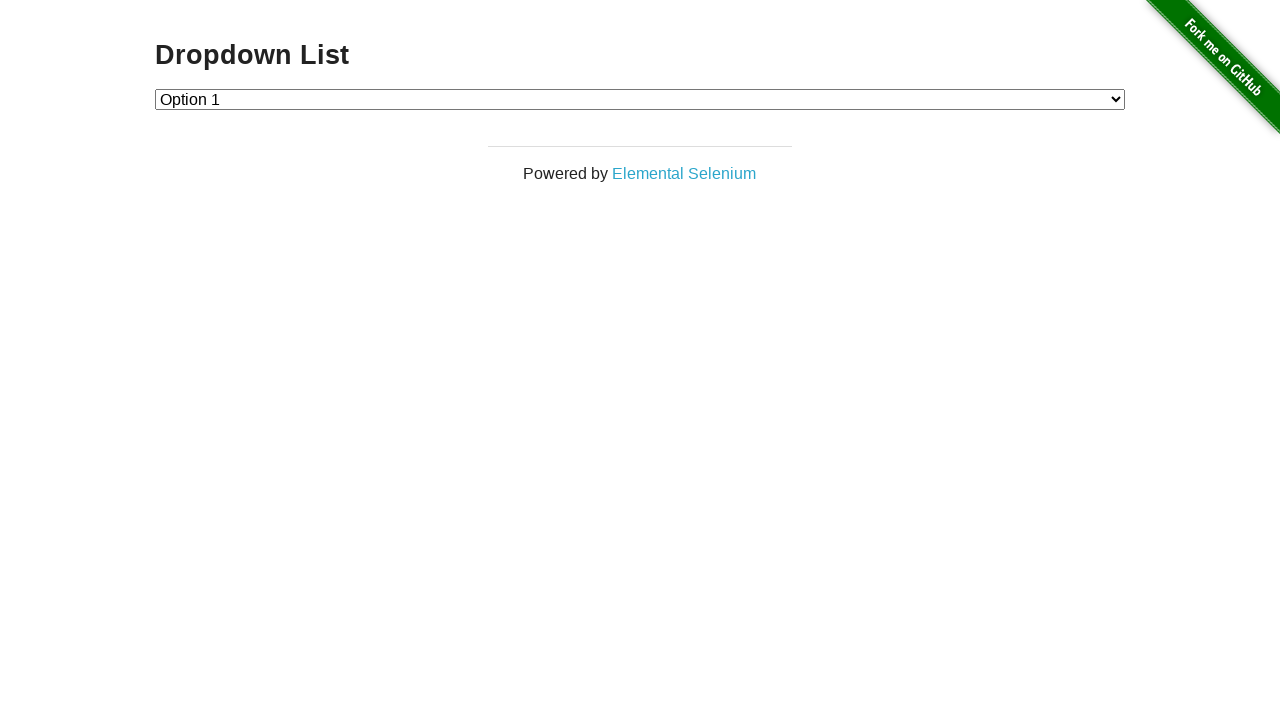